Tests a form submission by filling in first name, last name, and email fields, then clicking the submit button

Starting URL: https://secure-retreat-92358.herokuapp.com/

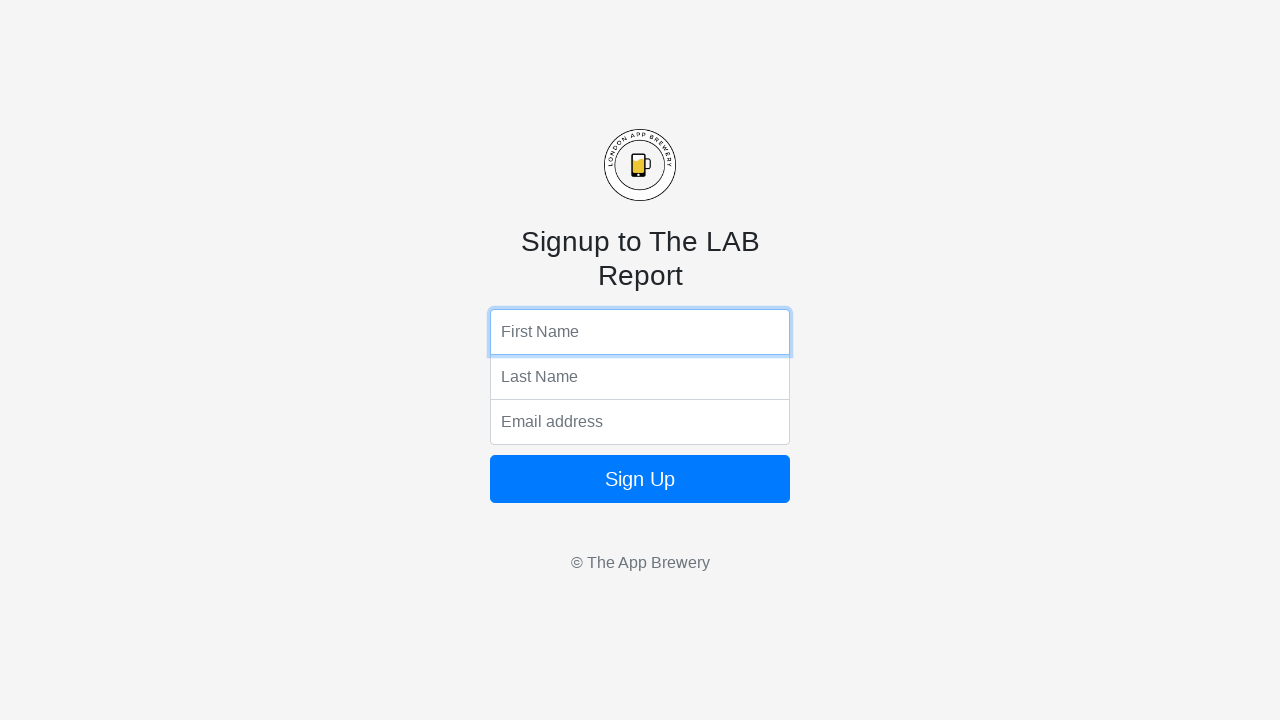

Filled first name field with 'John' on input[name='fName']
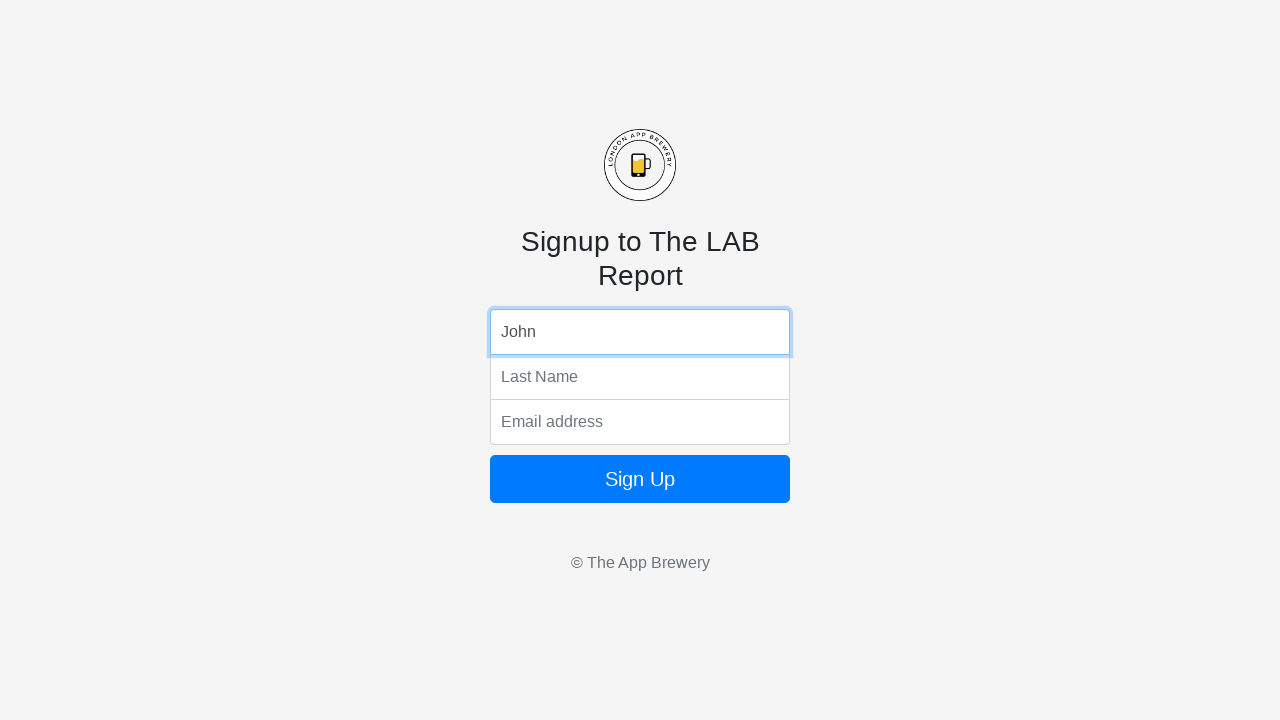

Filled last name field with 'Smith' on input[name='lName']
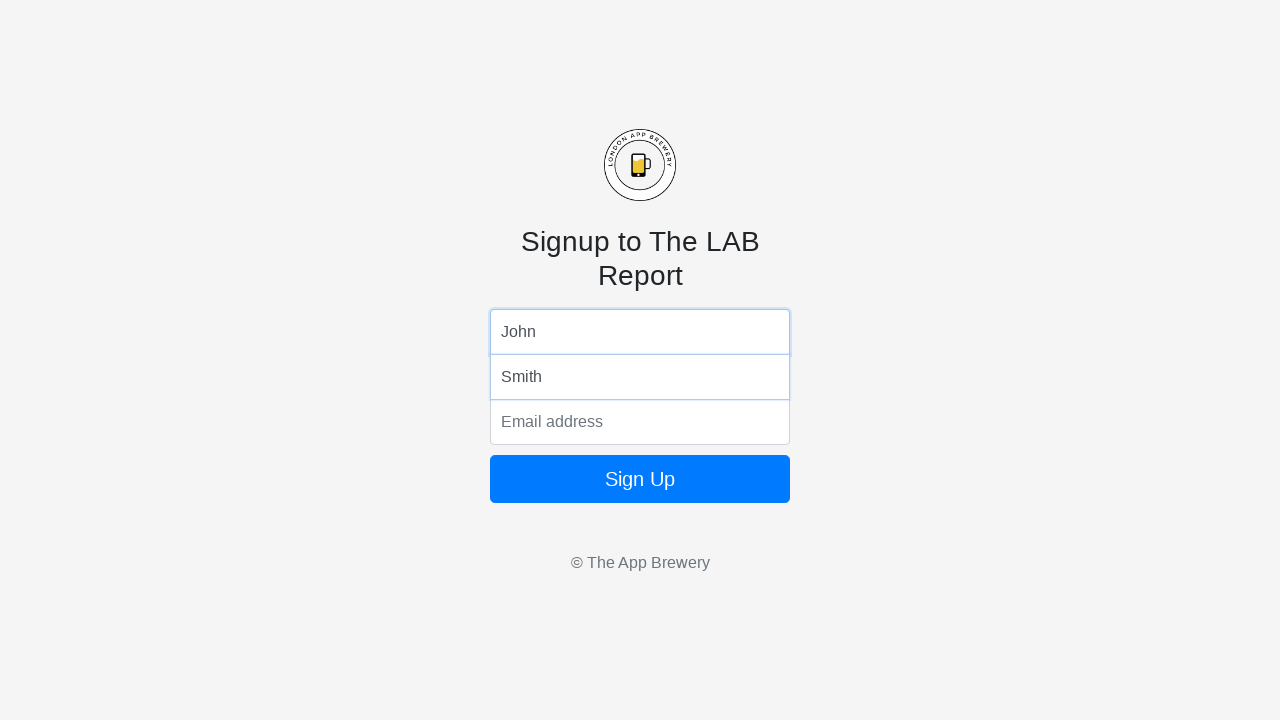

Filled email field with 'john.smith@example.com' on input[name='email']
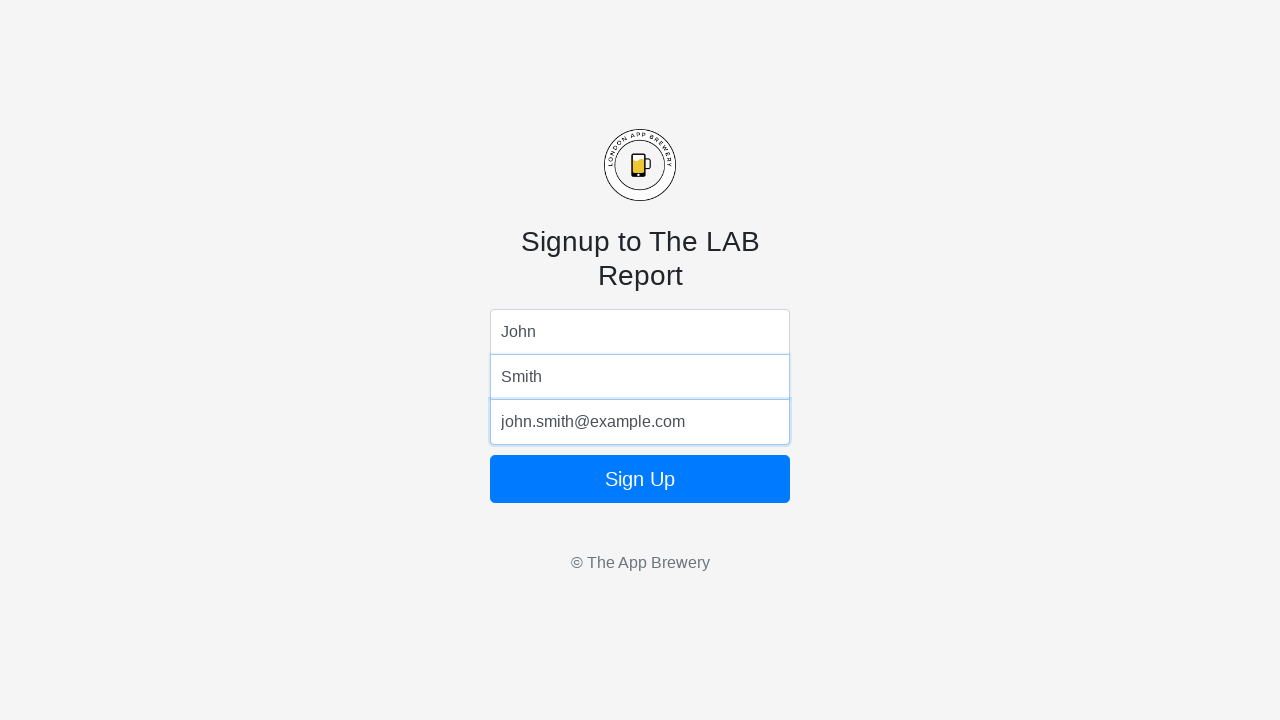

Clicked form submit button at (640, 479) on form button
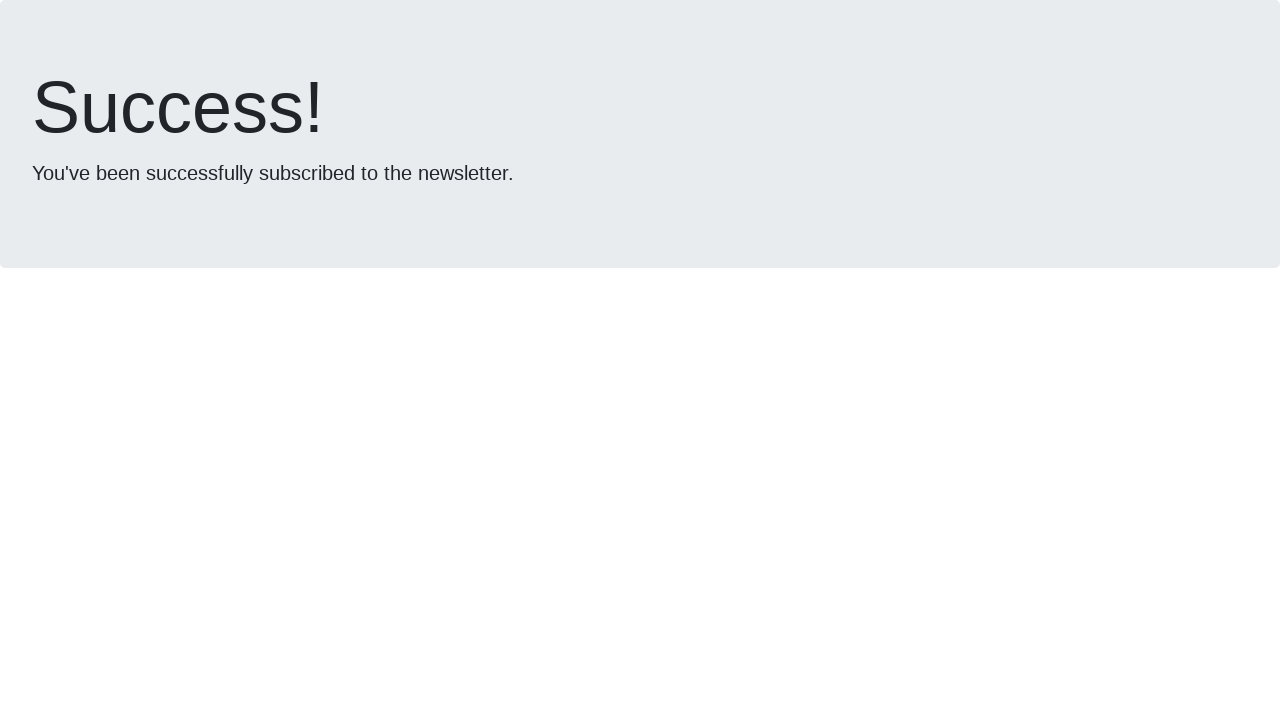

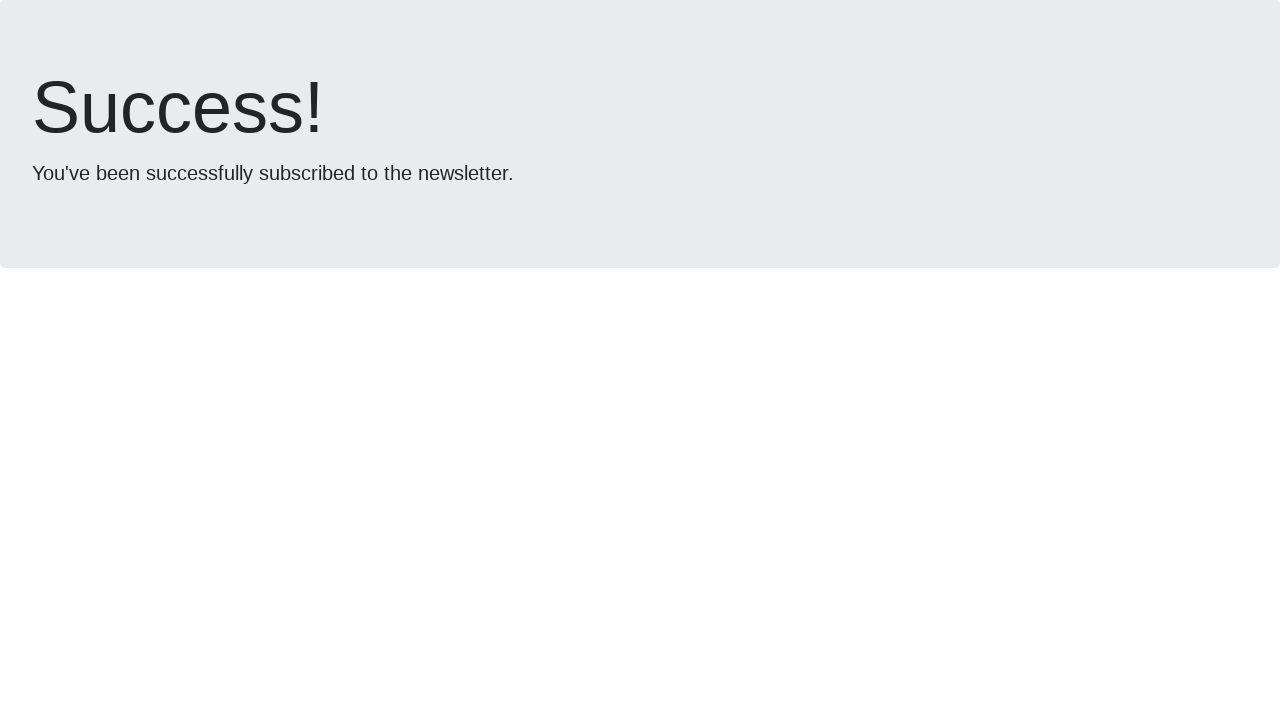